Tests signup form with username less than 4 characters

Starting URL: https://selenium-blog.herokuapp.com

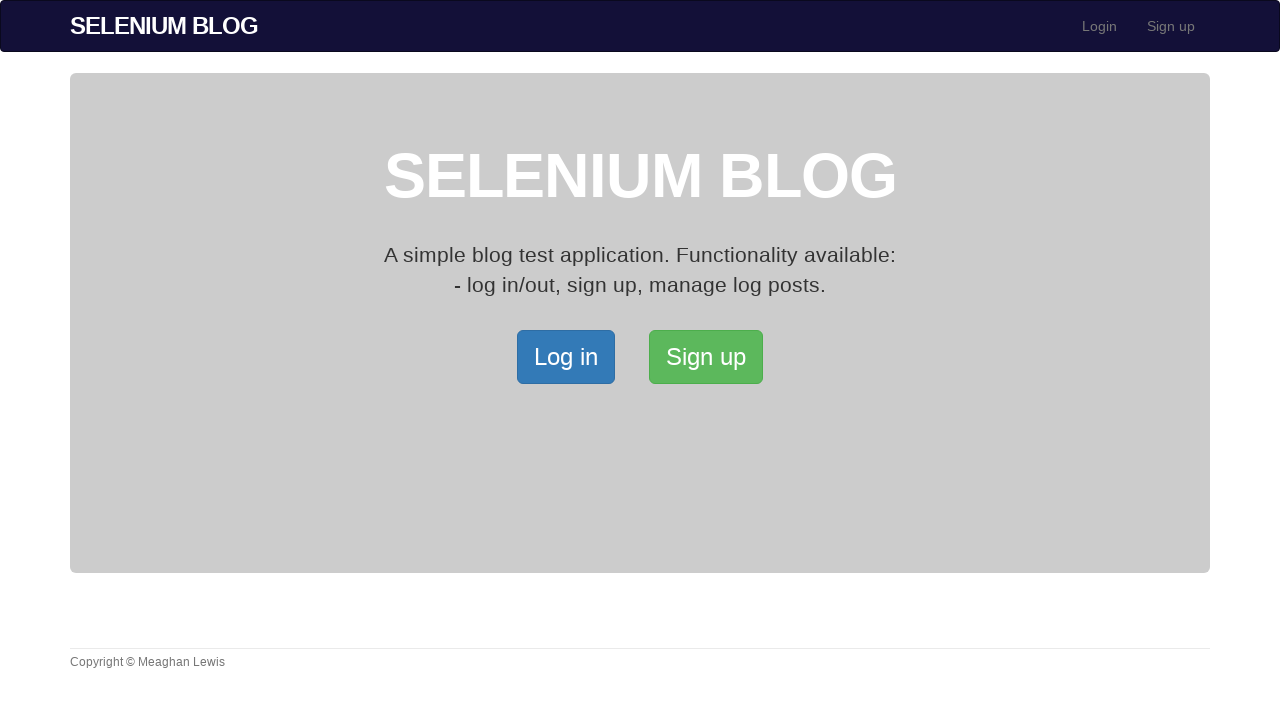

Clicked signup link at (706, 357) on xpath=/html/body/div[2]/div/a[2]
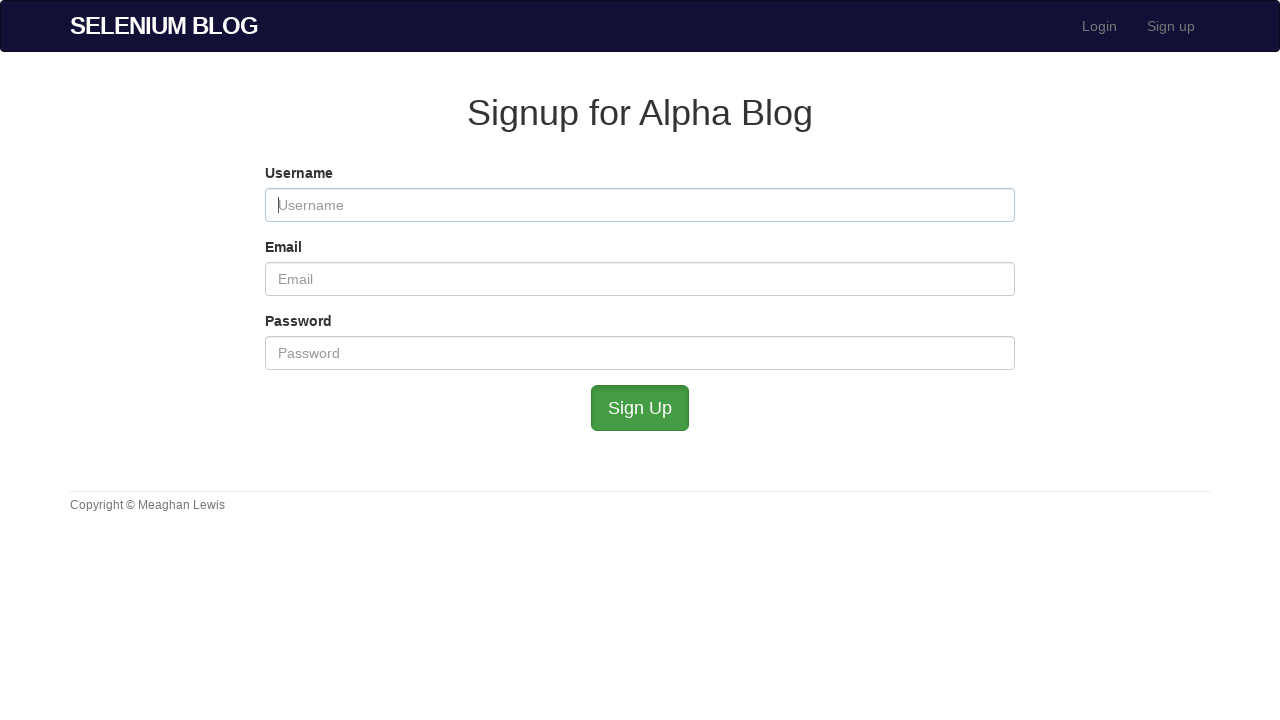

Filled username field with 'usr' (less than 4 characters) on #user_username
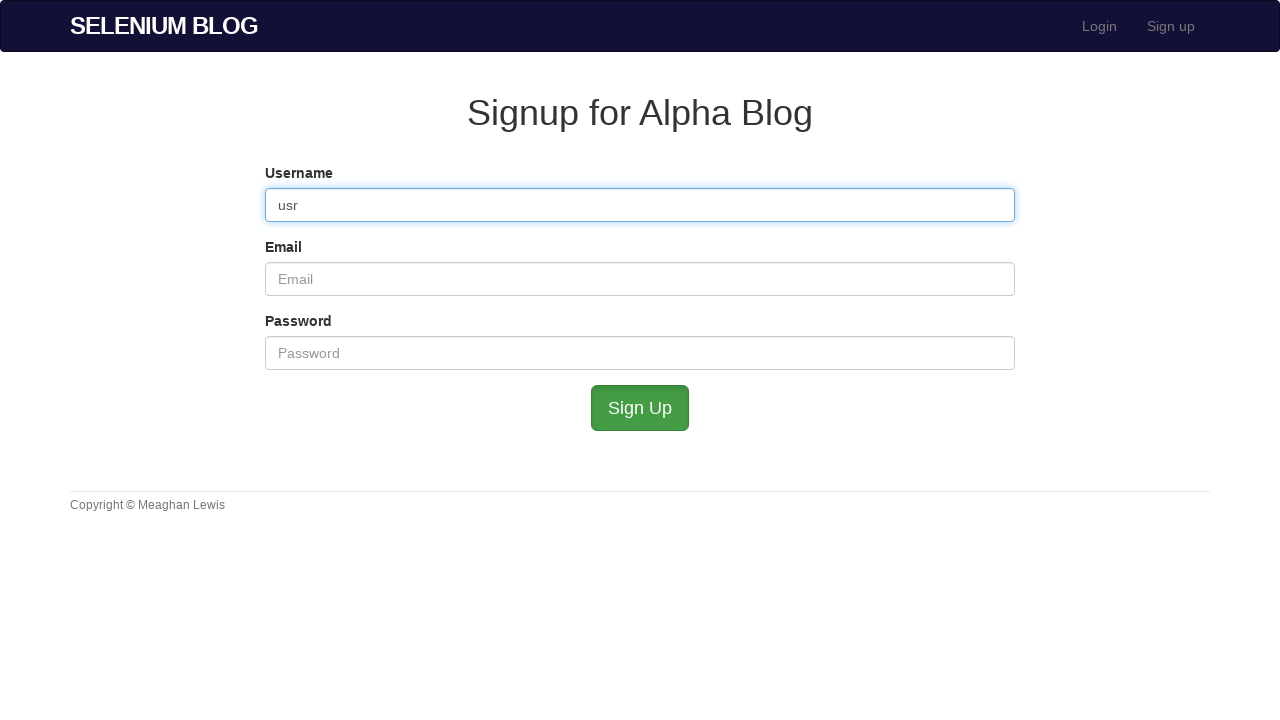

Filled email field with 'shortname@example.com' on #user_email
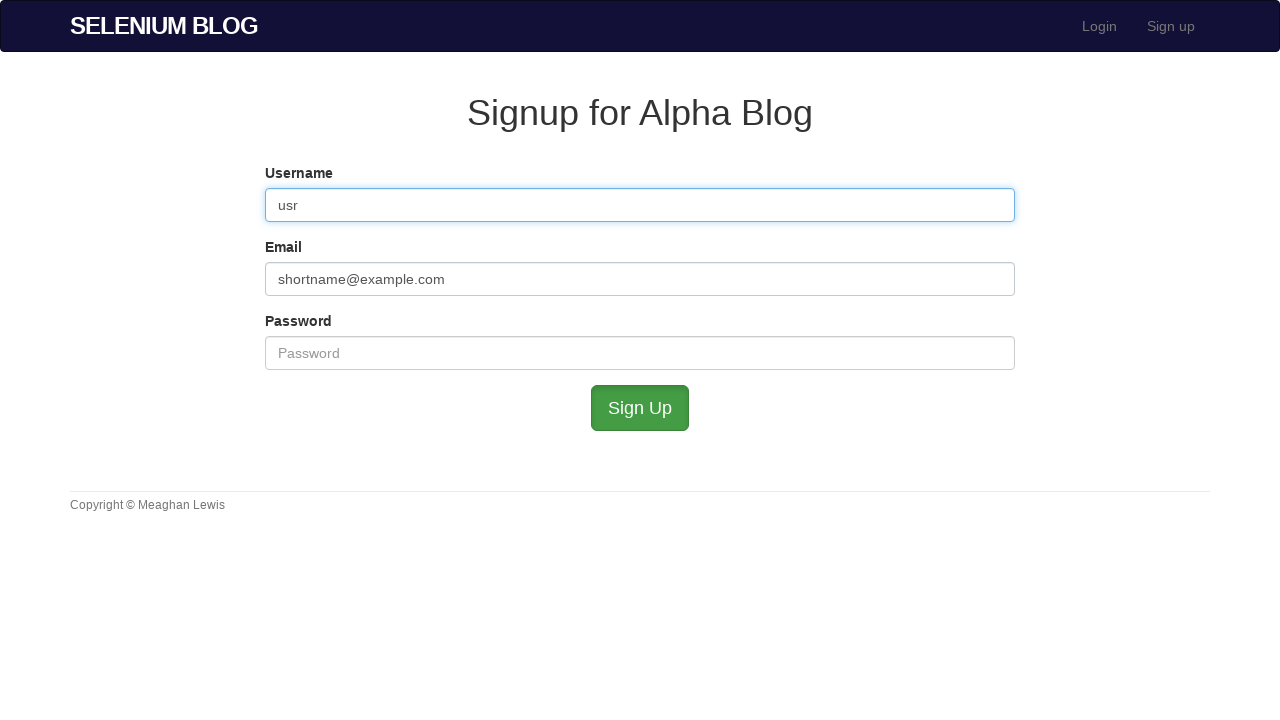

Filled password field with 'Pwd' on #user_password
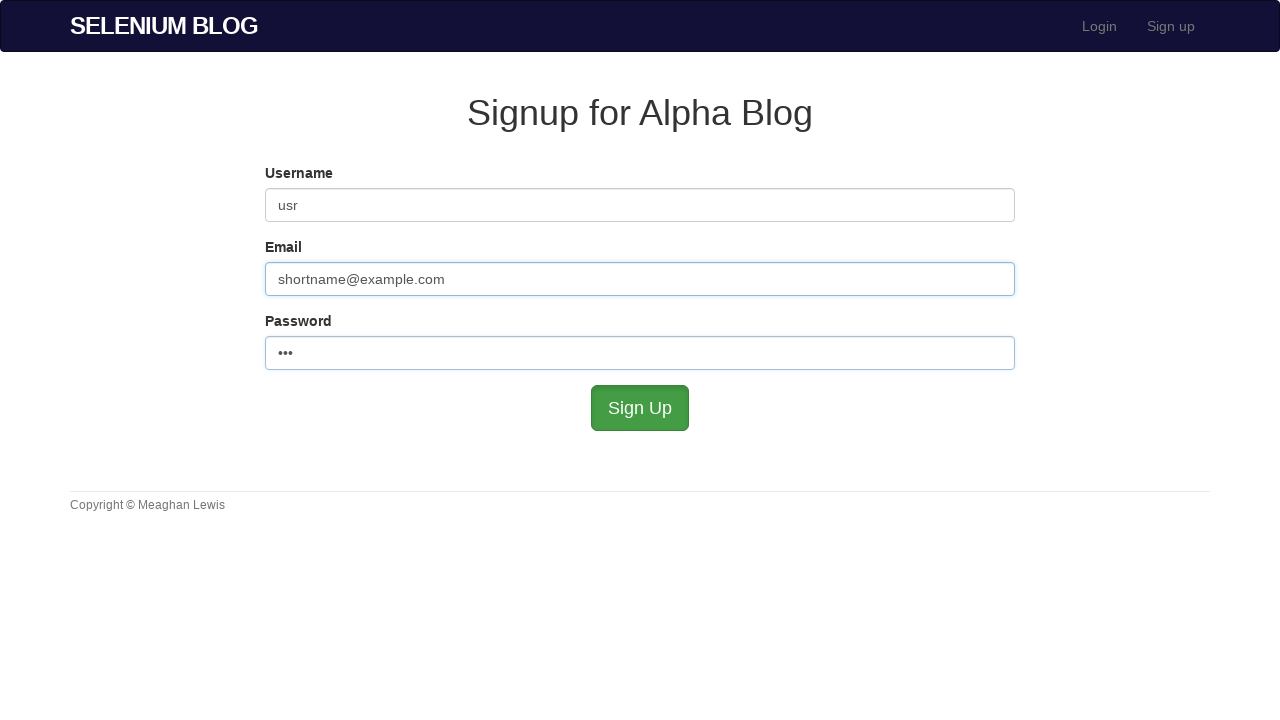

Clicked submit button to test signup validation at (640, 408) on #submit
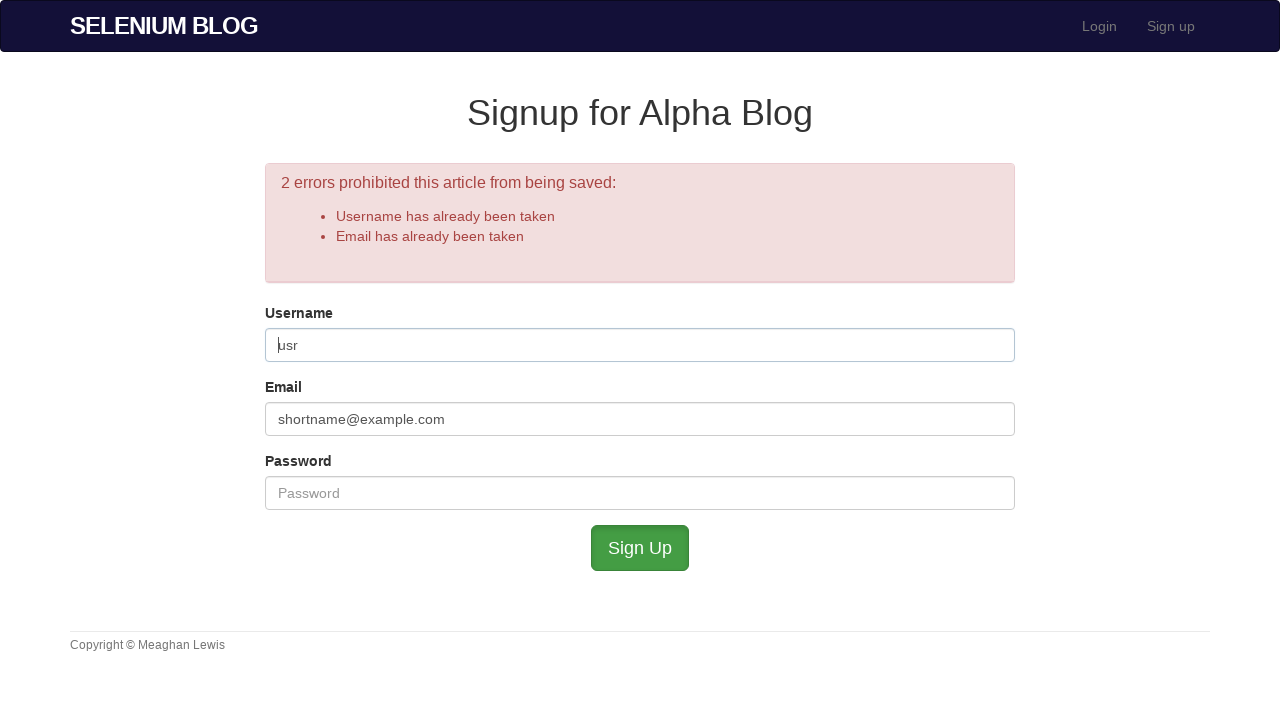

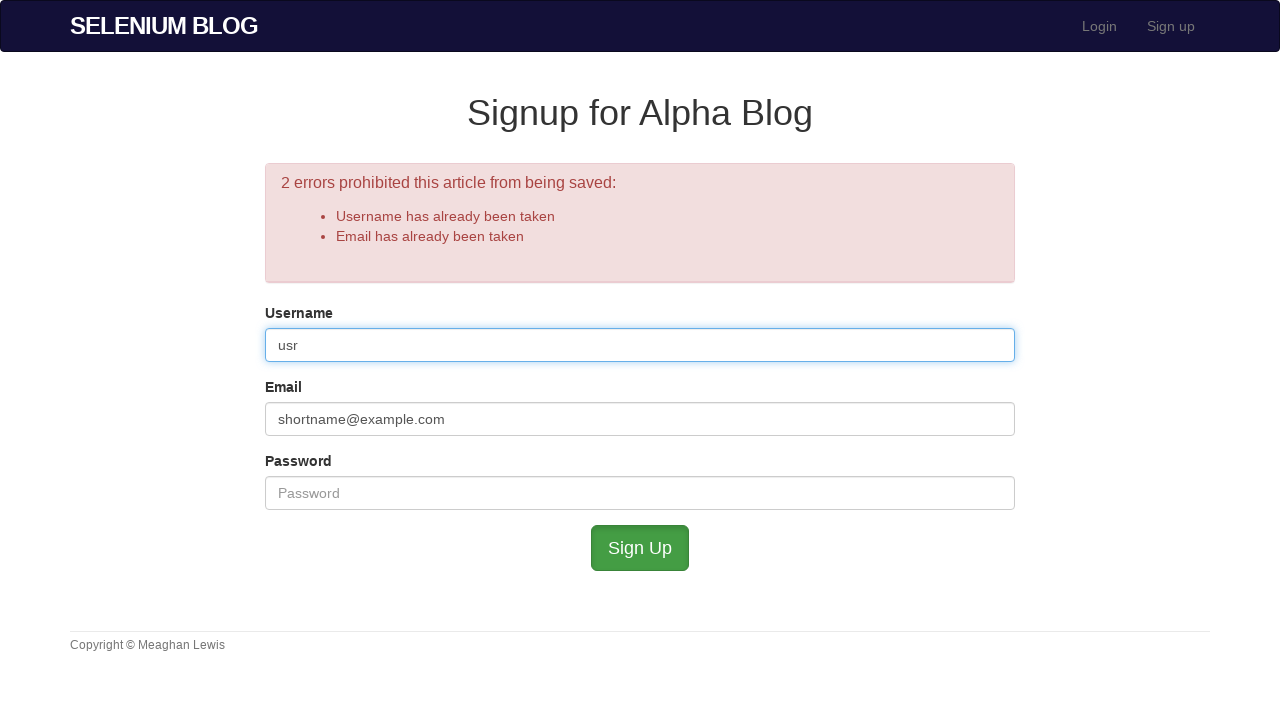